Navigates to the home page and clicks on the Deal Maker Signup/Login link

Starting URL: https://www.propertycapsule.com/

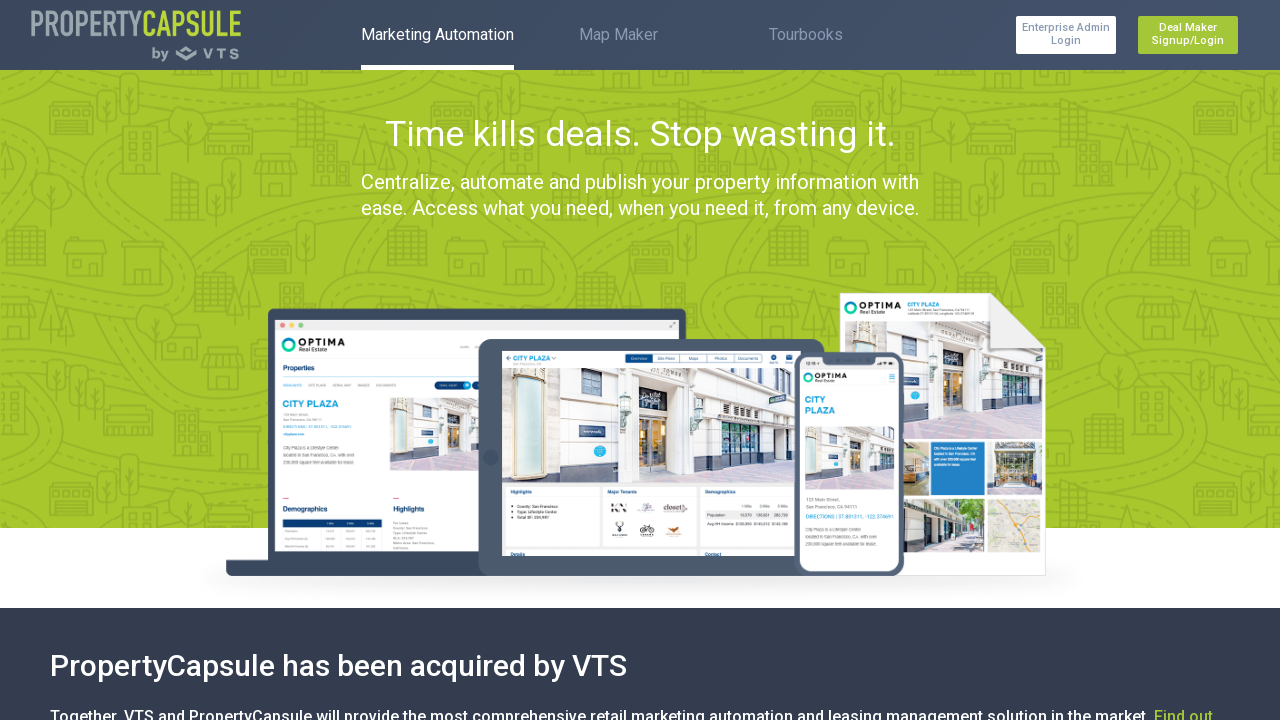

Navigated to Property Capsule home page
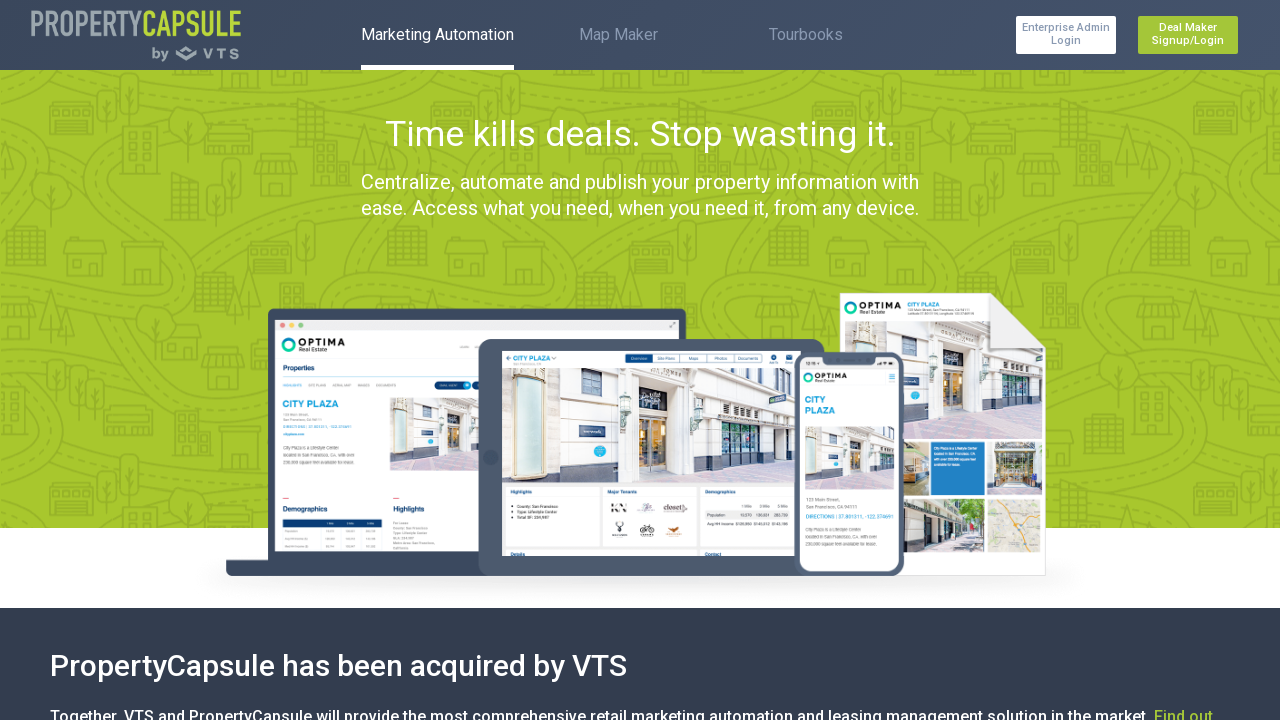

Clicked Deal Maker Signup/Login link at (1188, 35) on text=Deal Maker Signup/Login
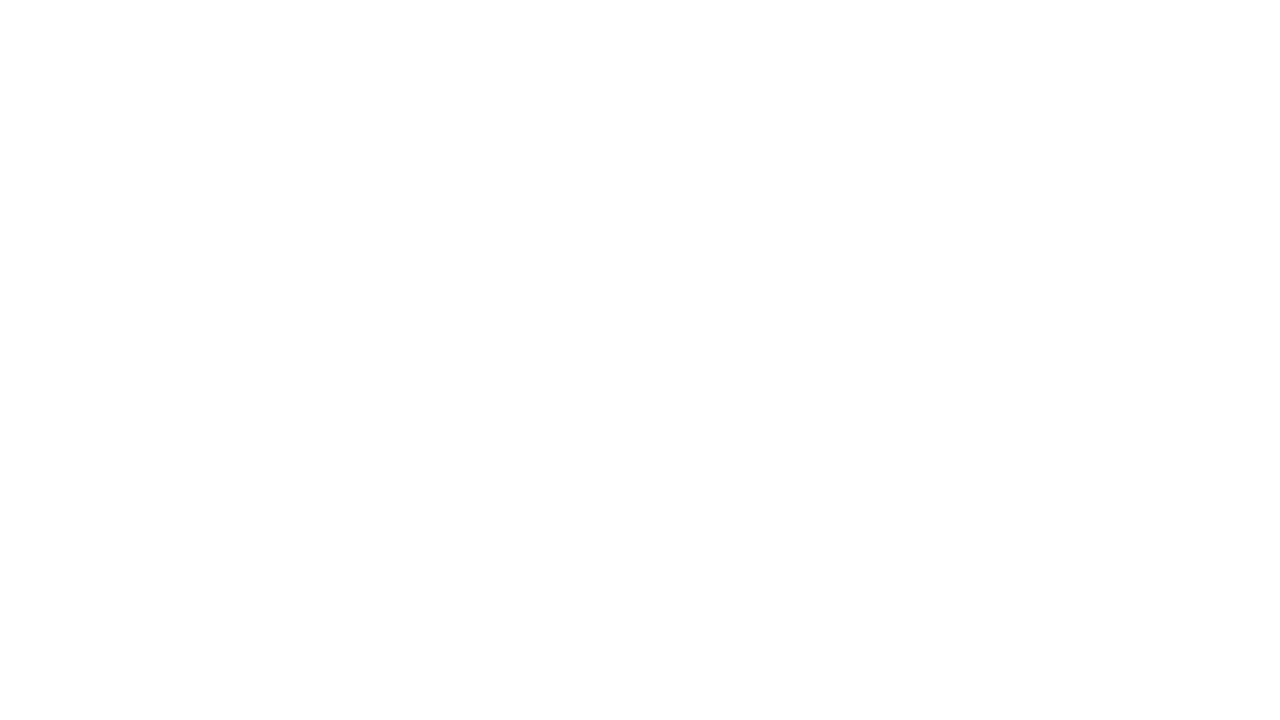

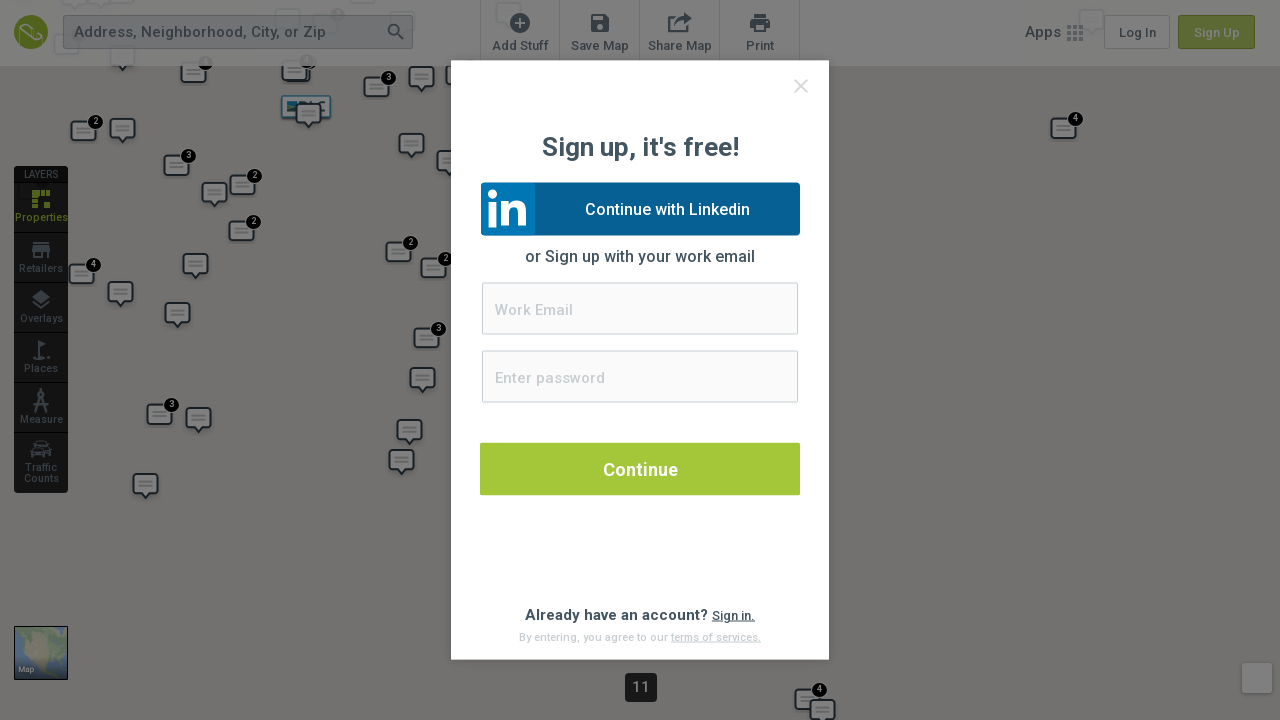